Navigates to a website and scrolls to the bottom of the page using JavaScript execution

Starting URL: https://academy.swaroopnadella.com/

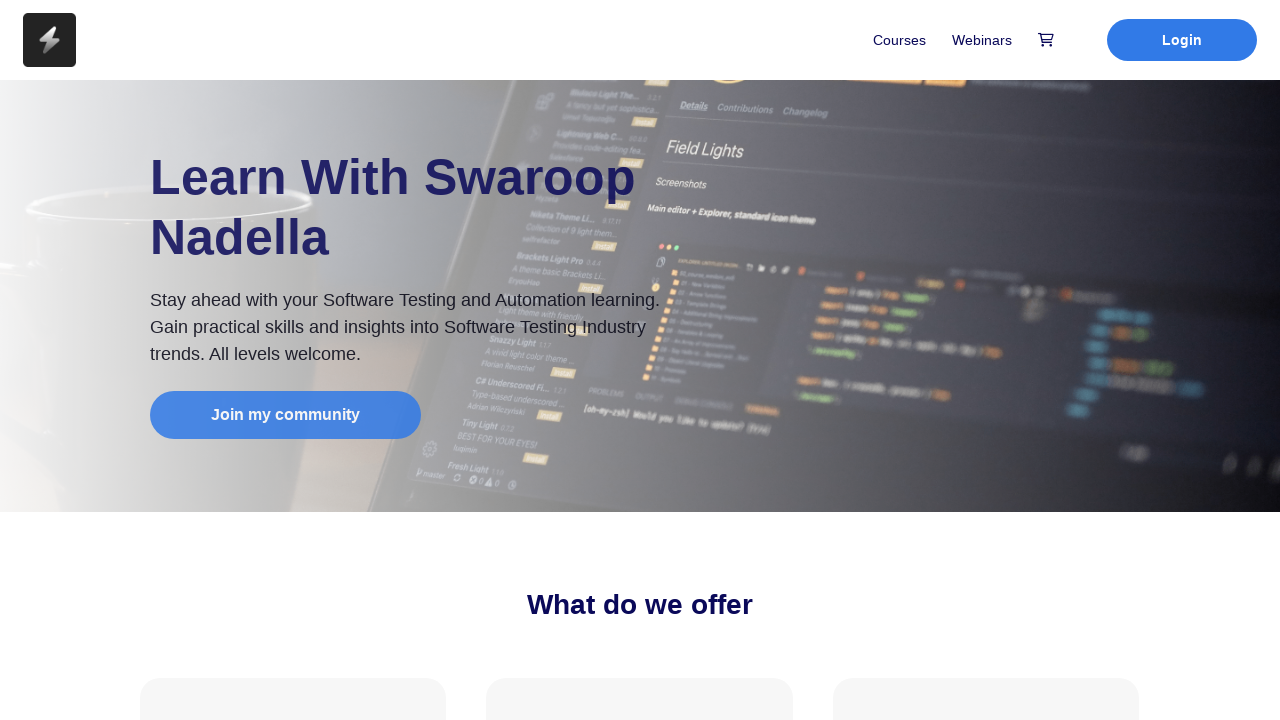

Scrolled to the bottom of the page using JavaScript execution
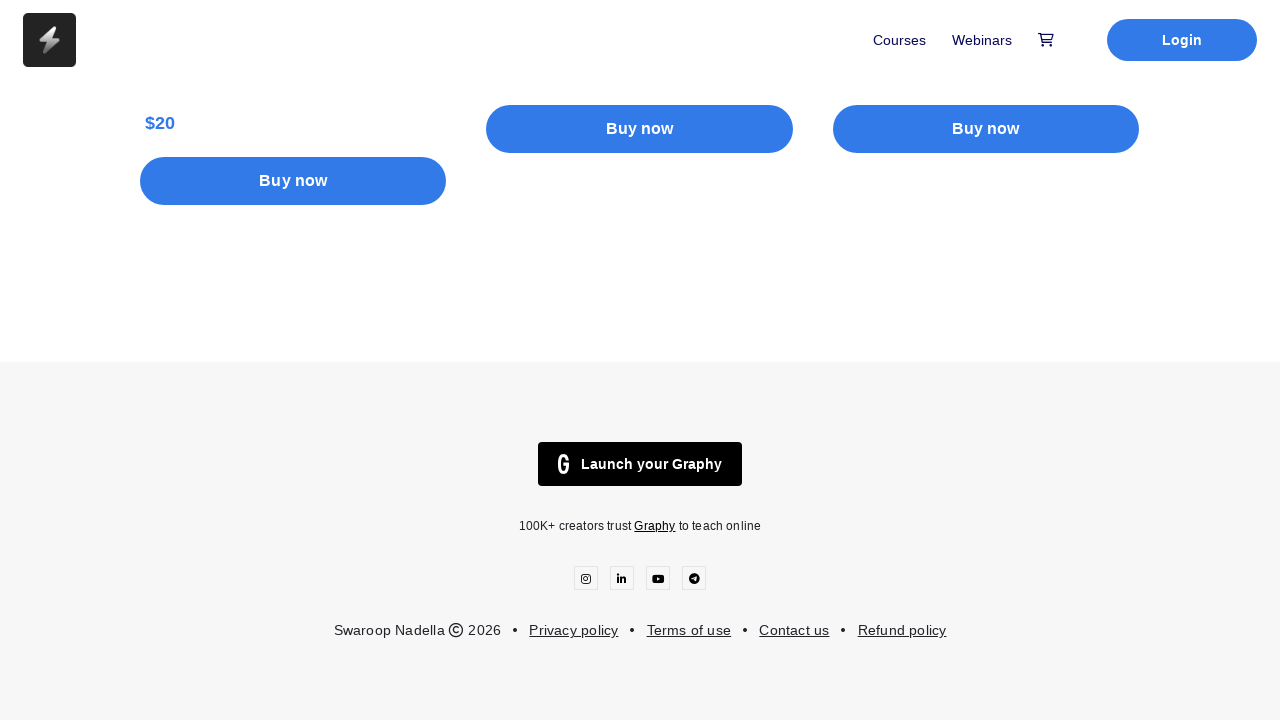

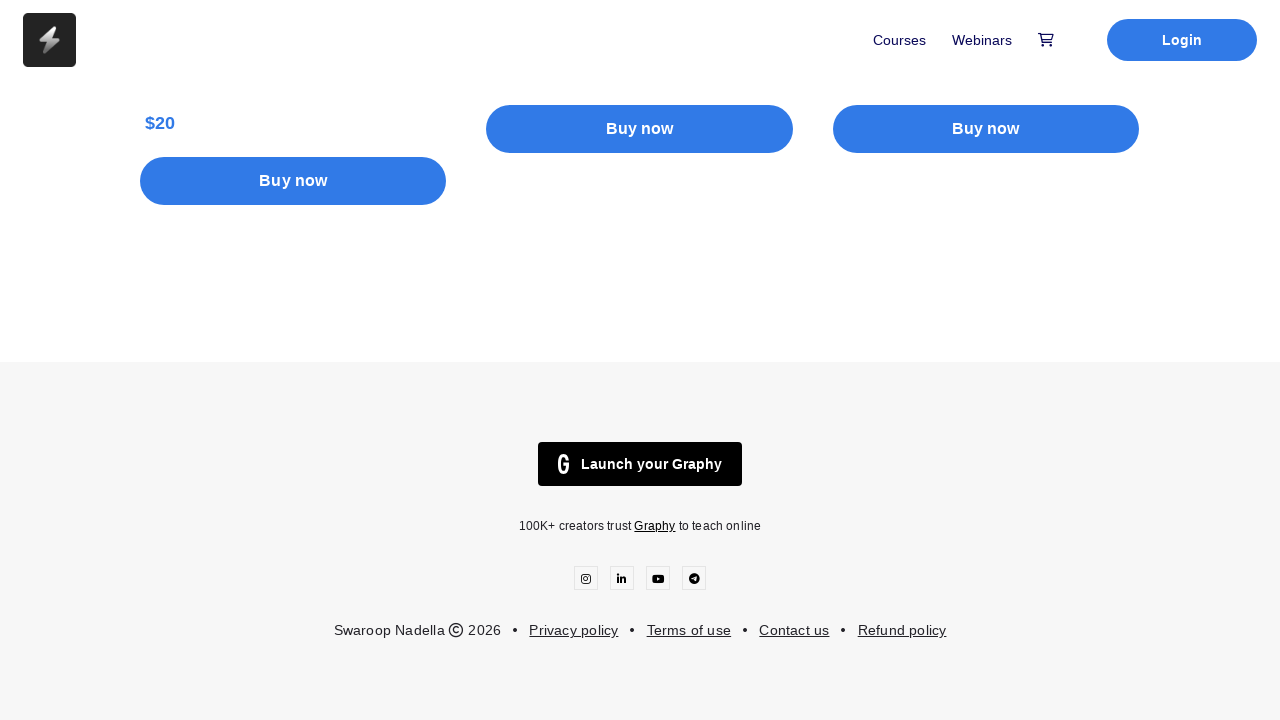